Navigates to Bluefly.com and verifies the page loads correctly by checking that the page source and title contain expected text.

Starting URL: http://www.bluefly.com

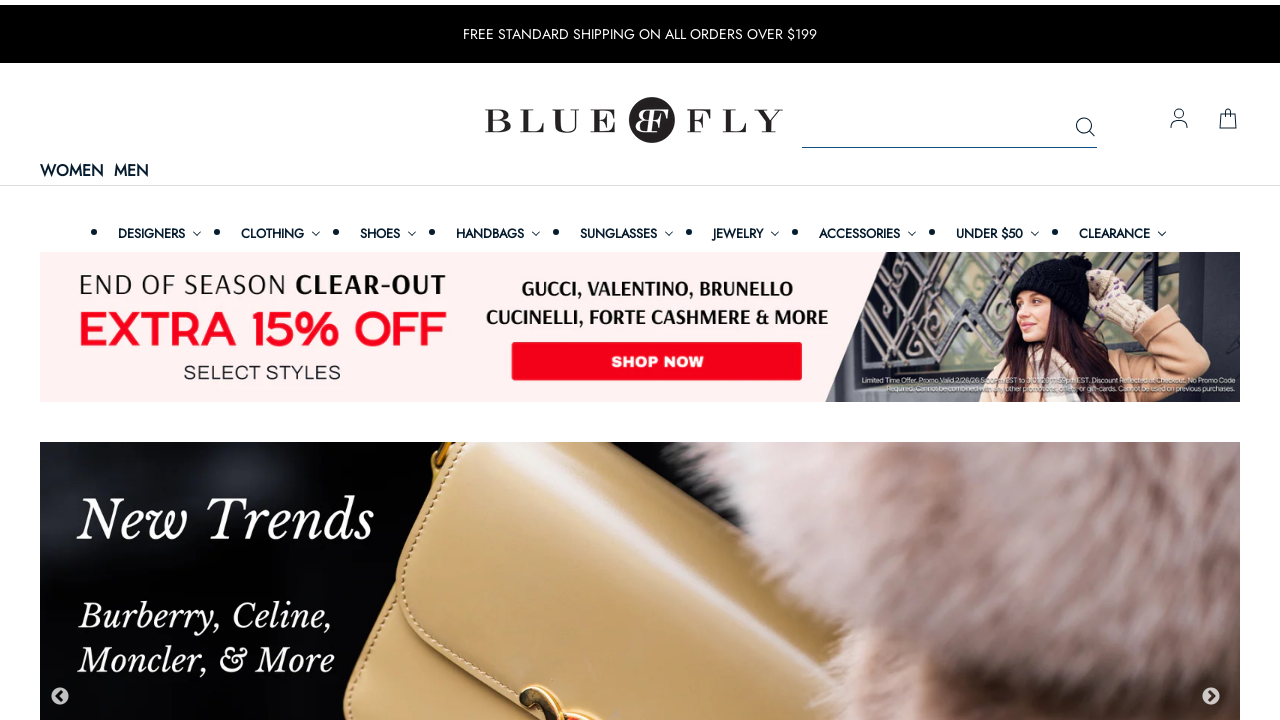

Page loaded - DOM content ready
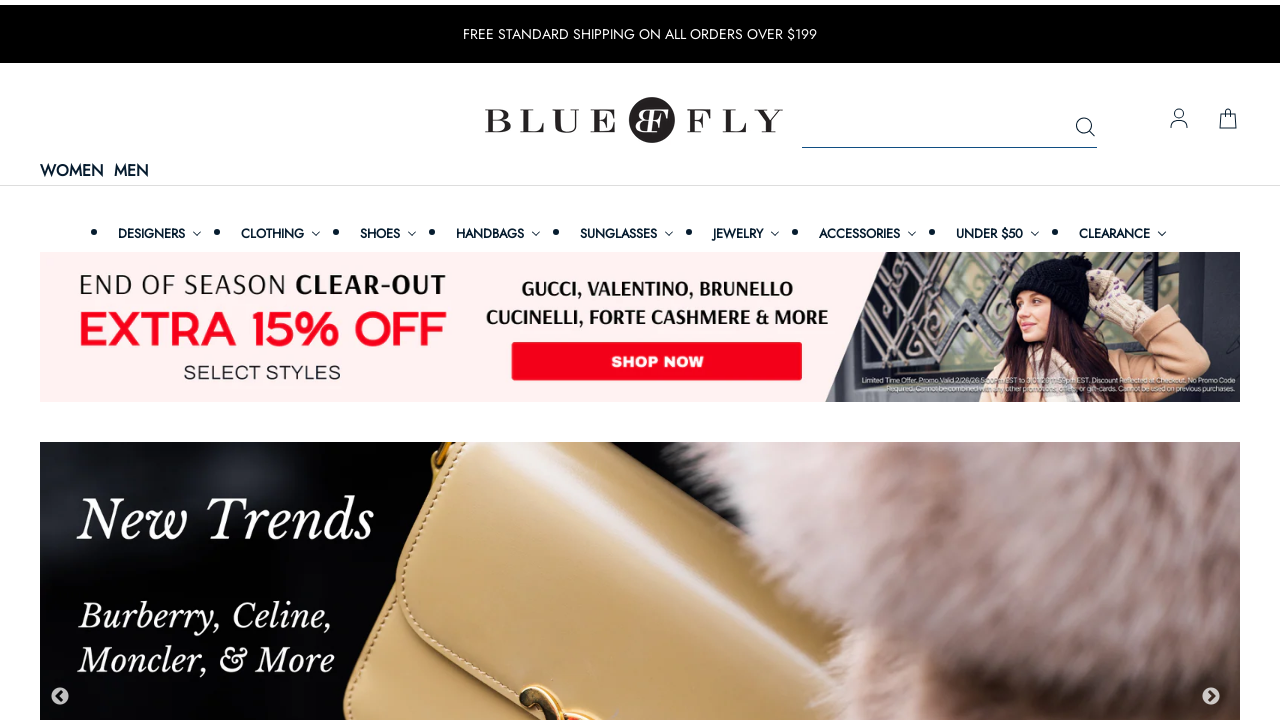

Retrieved page content
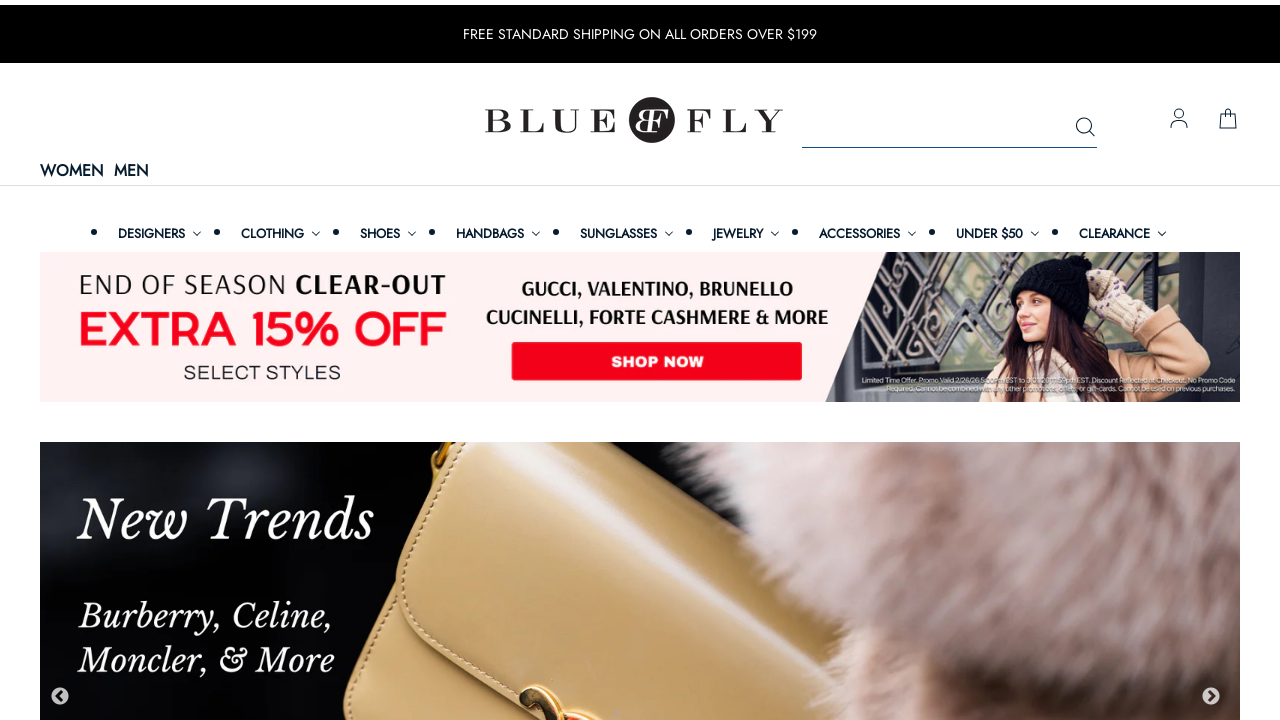

Verified page content contains 'bluefly'
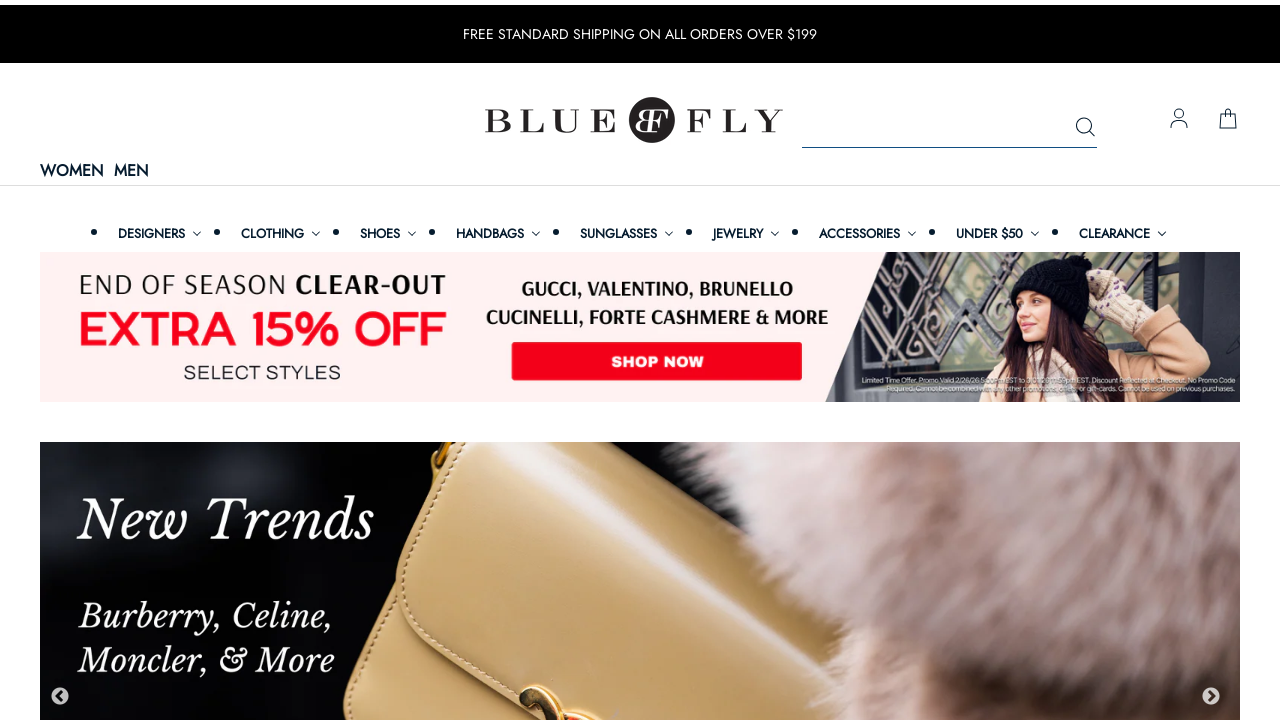

Retrieved page title
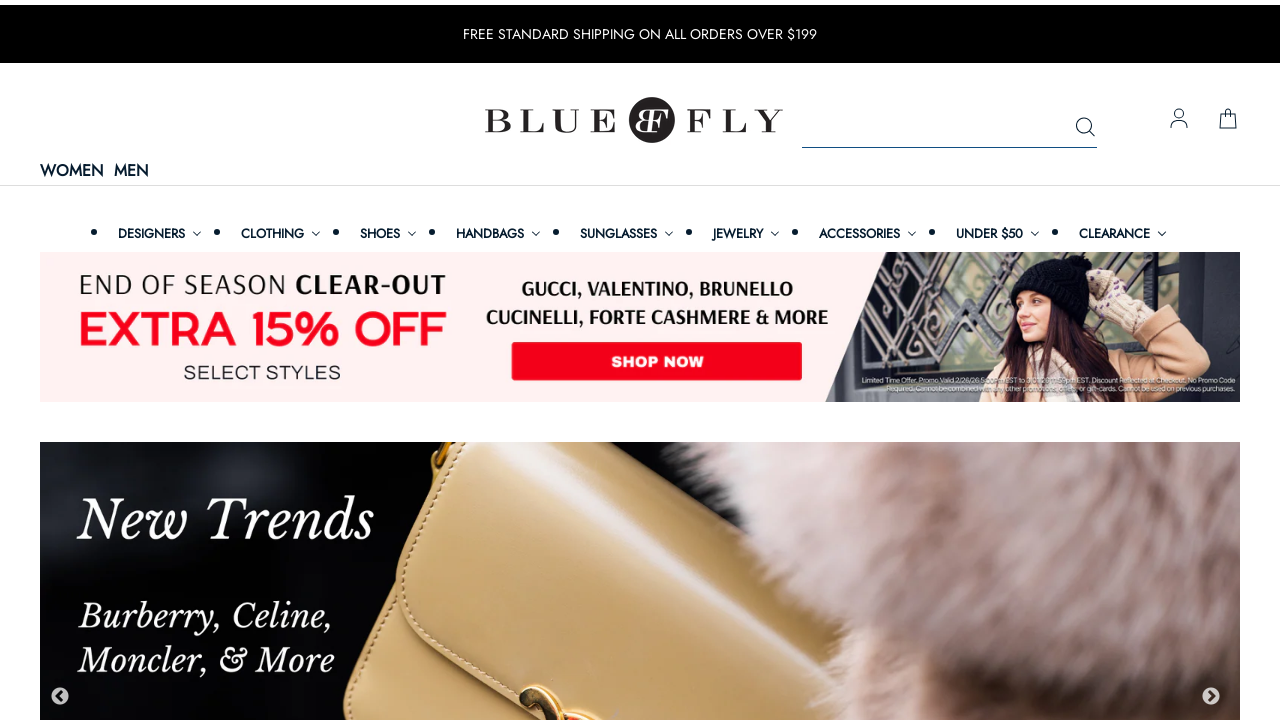

Verified page title contains 'bluefly'
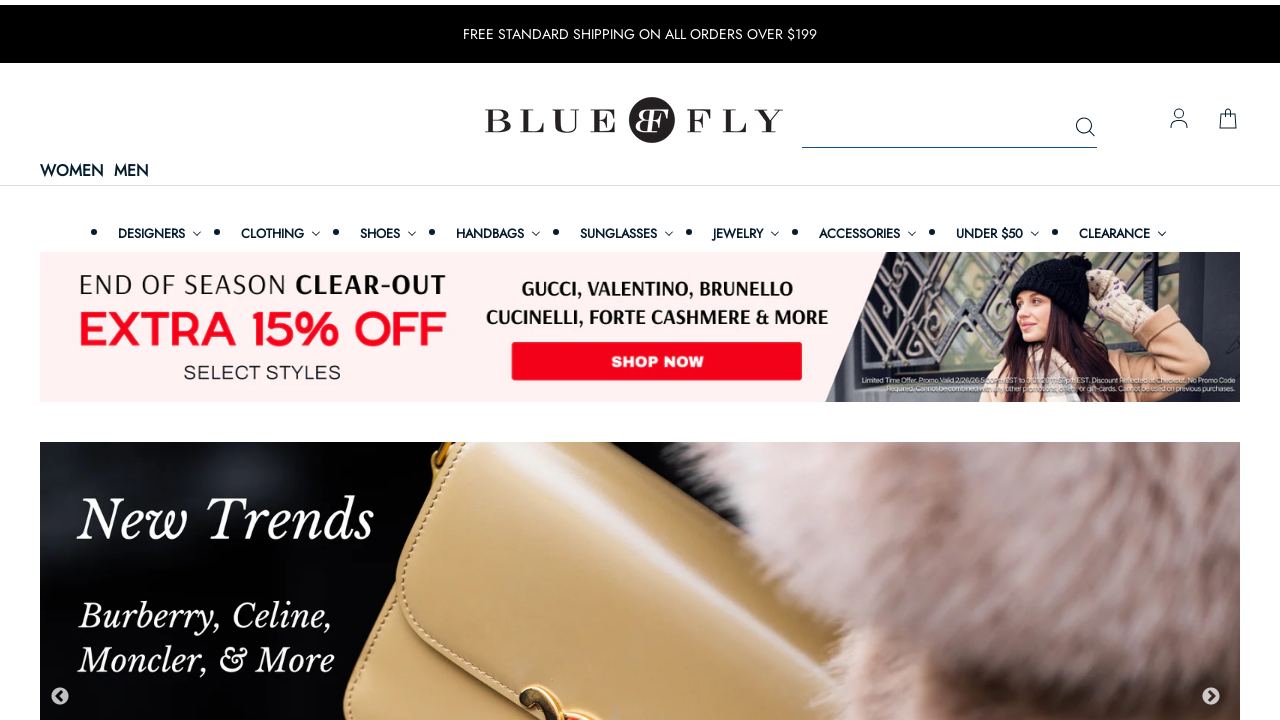

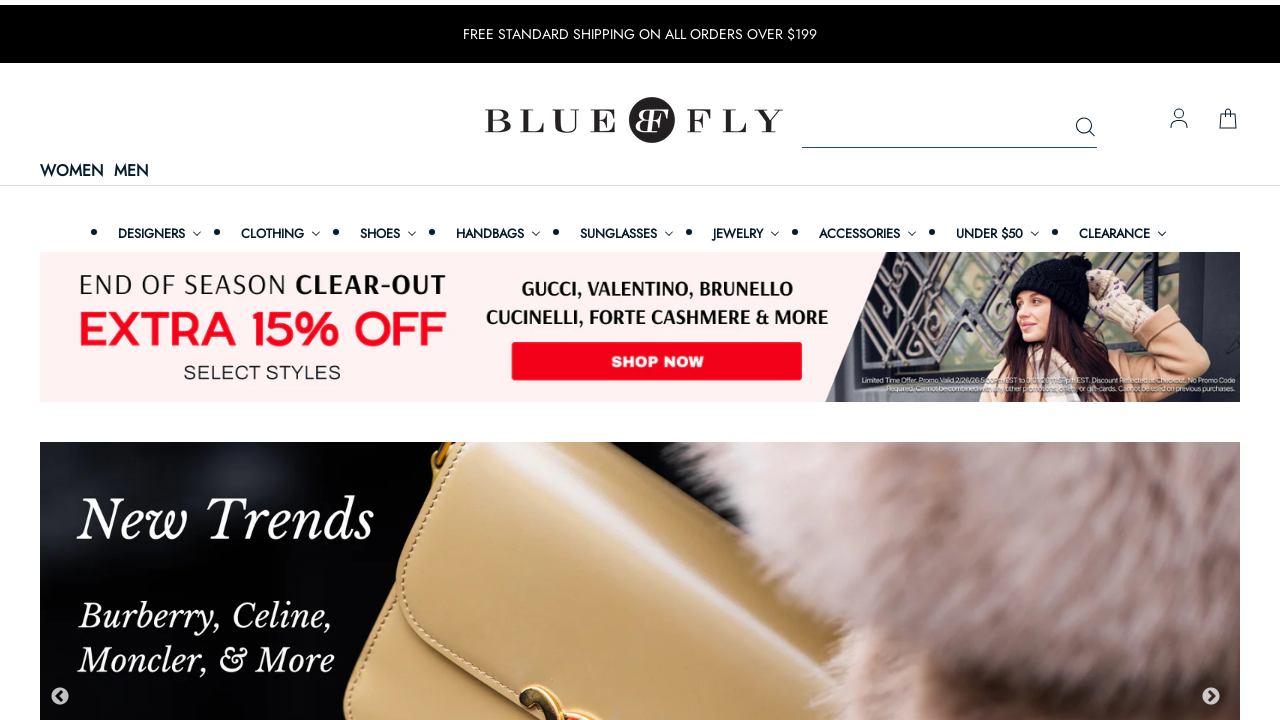